Tests selecting "Milk" from a dropdown menu on a form controls demo page

Starting URL: https://dgotlieb.github.io/Controllers/

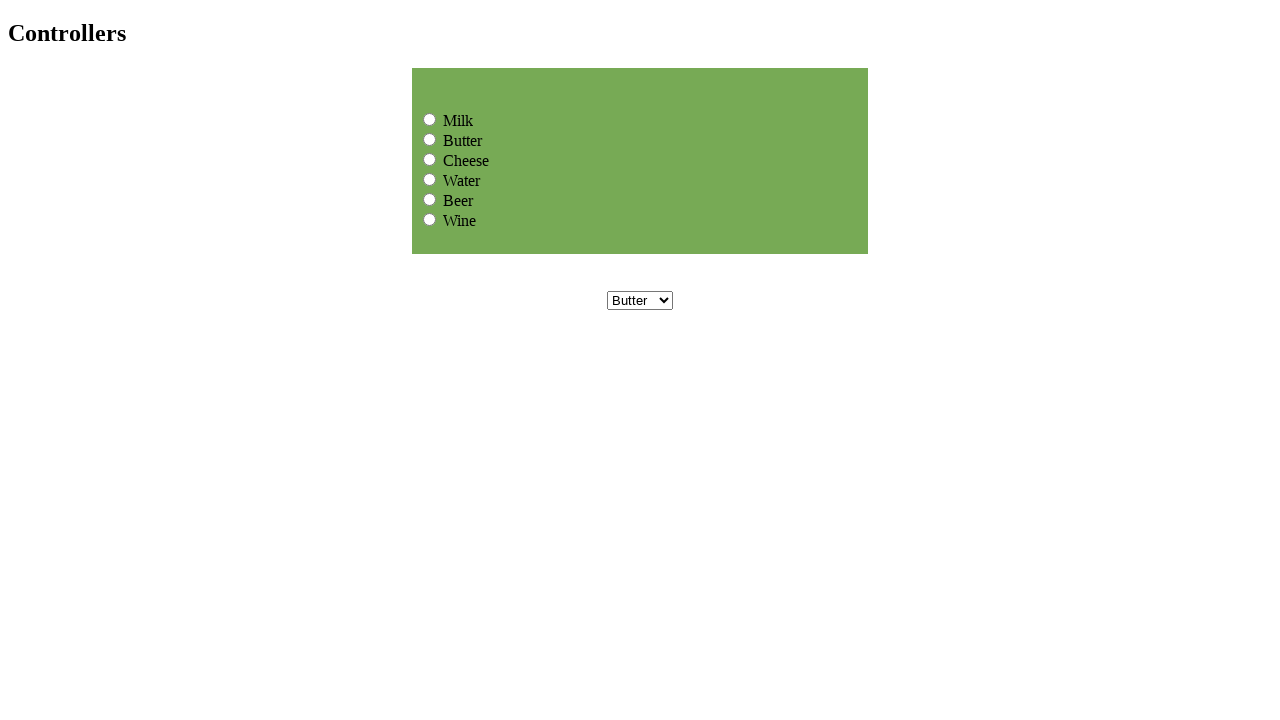

Navigated to form controls demo page
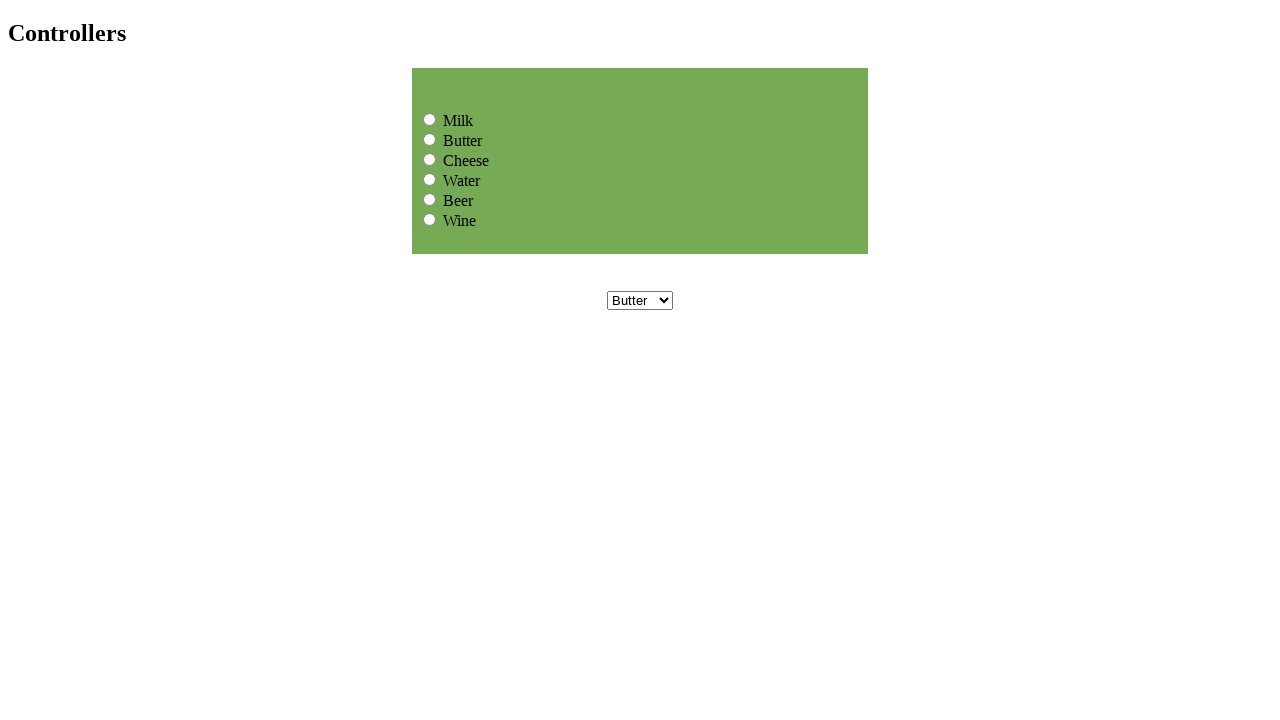

Selected 'Milk' from the dropdown menu on select[name='dropdownmenu']
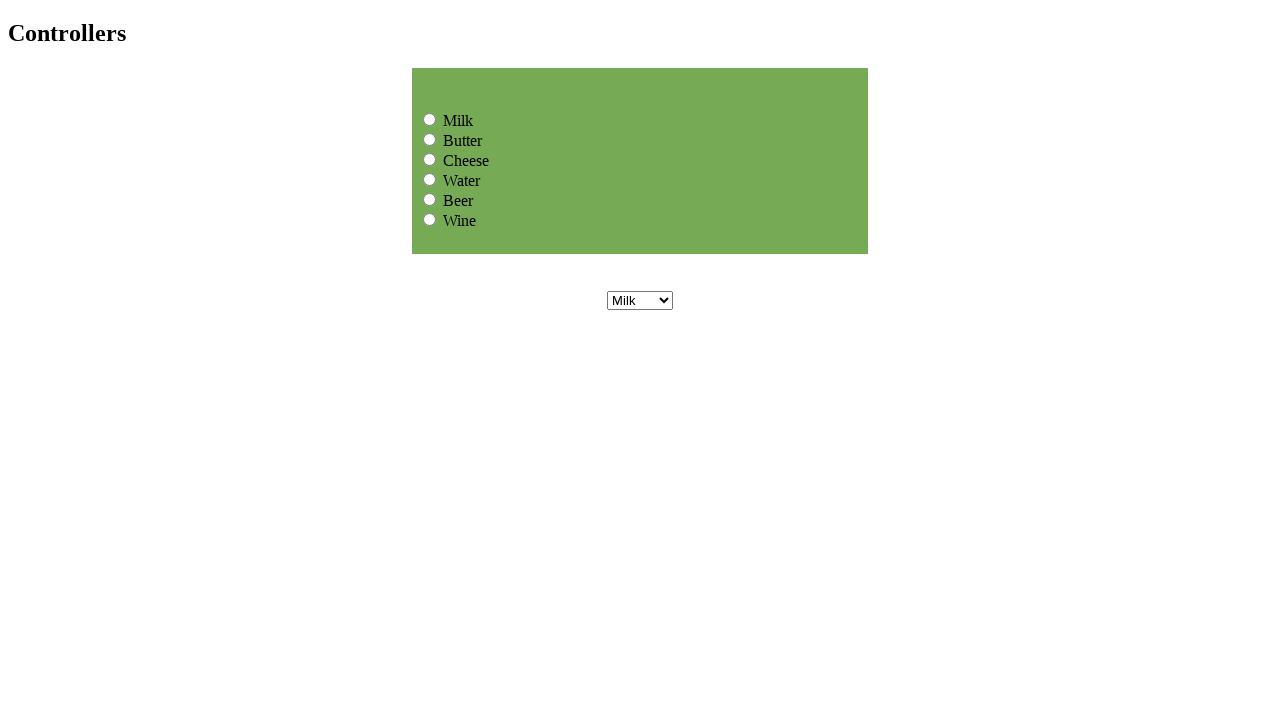

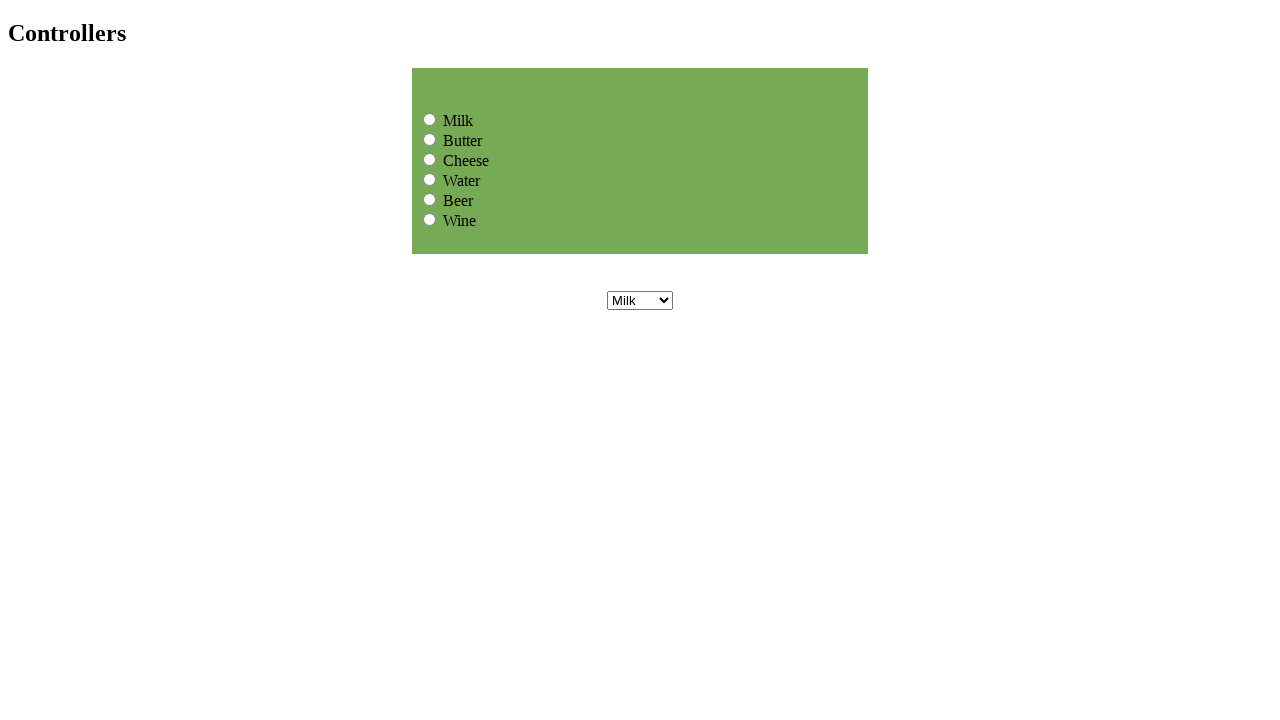